Tests the BlazeDemo flight purchase functionality by selecting departure and destination cities, choosing a flight, filling out passenger and payment information, and completing the purchase.

Starting URL: https://blazedemo.com/index.php

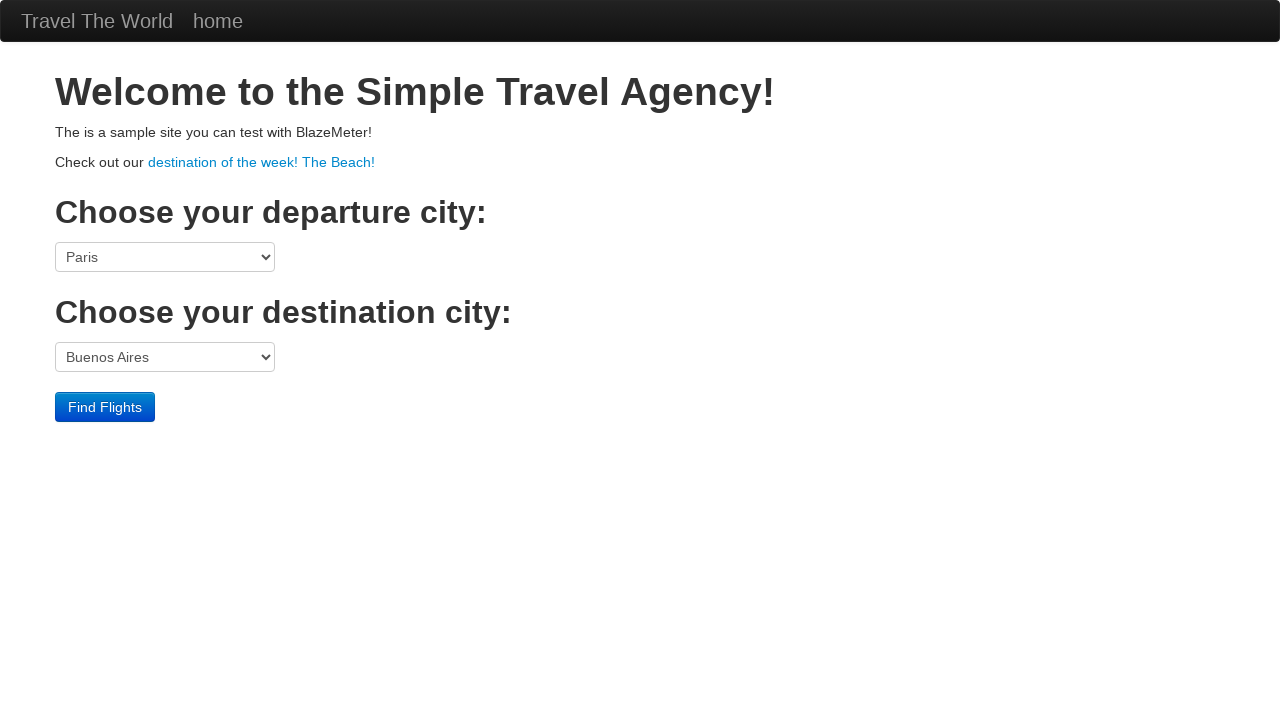

Selected Boston as departure city on select[name="fromPort"]
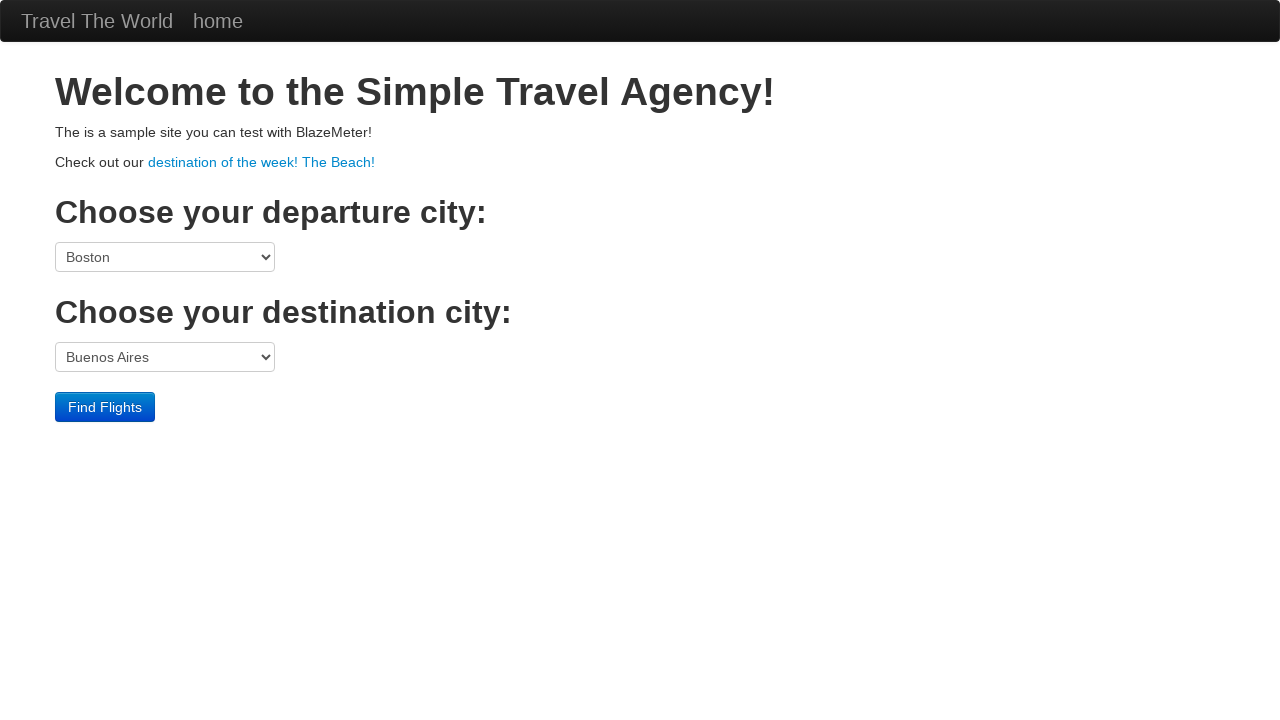

Selected London as destination city on select[name="toPort"]
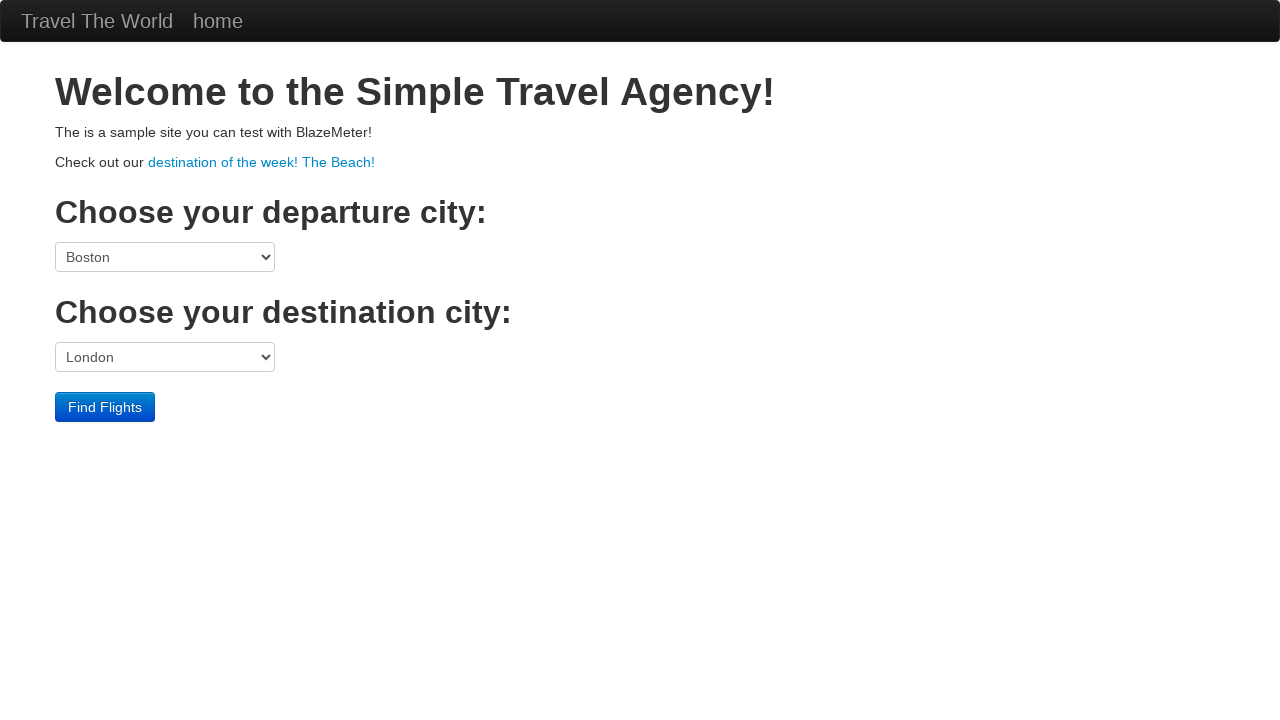

Clicked Find Flights button at (105, 407) on internal:role=button[name="Find Flights"i]
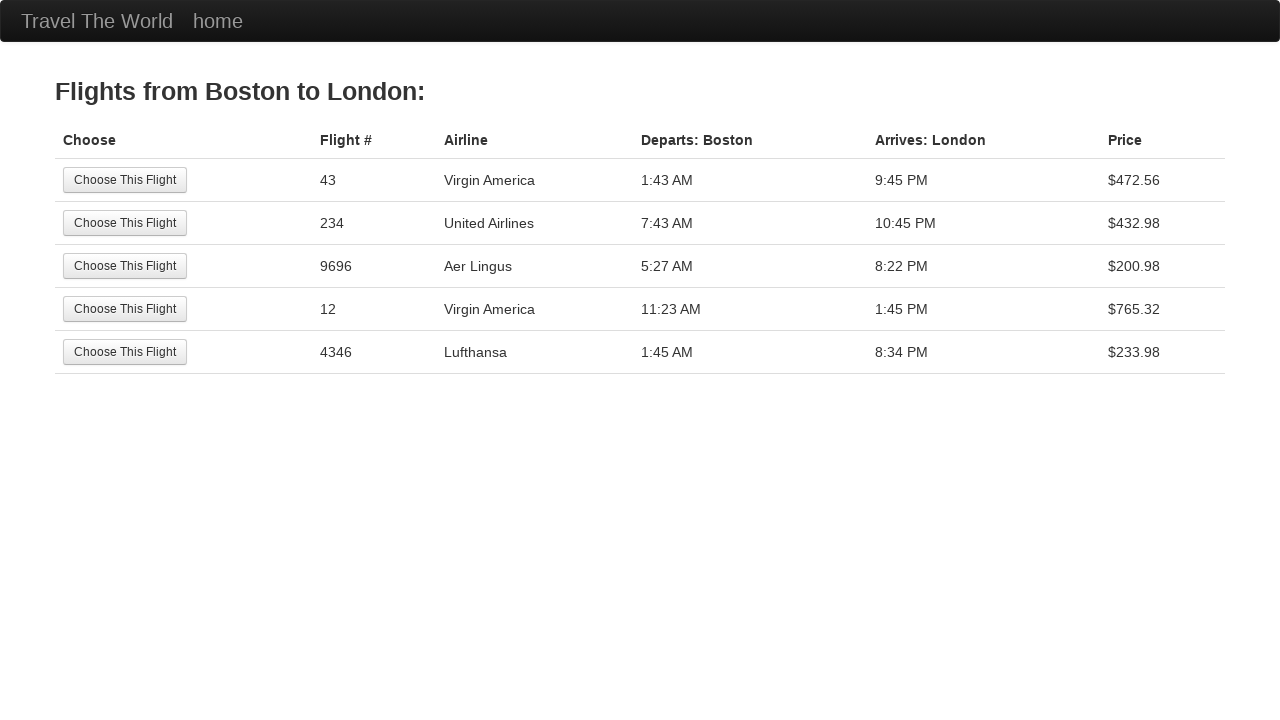

Selected the first available flight at (125, 180) on table tbody tr >> nth=0 >> internal:role=button
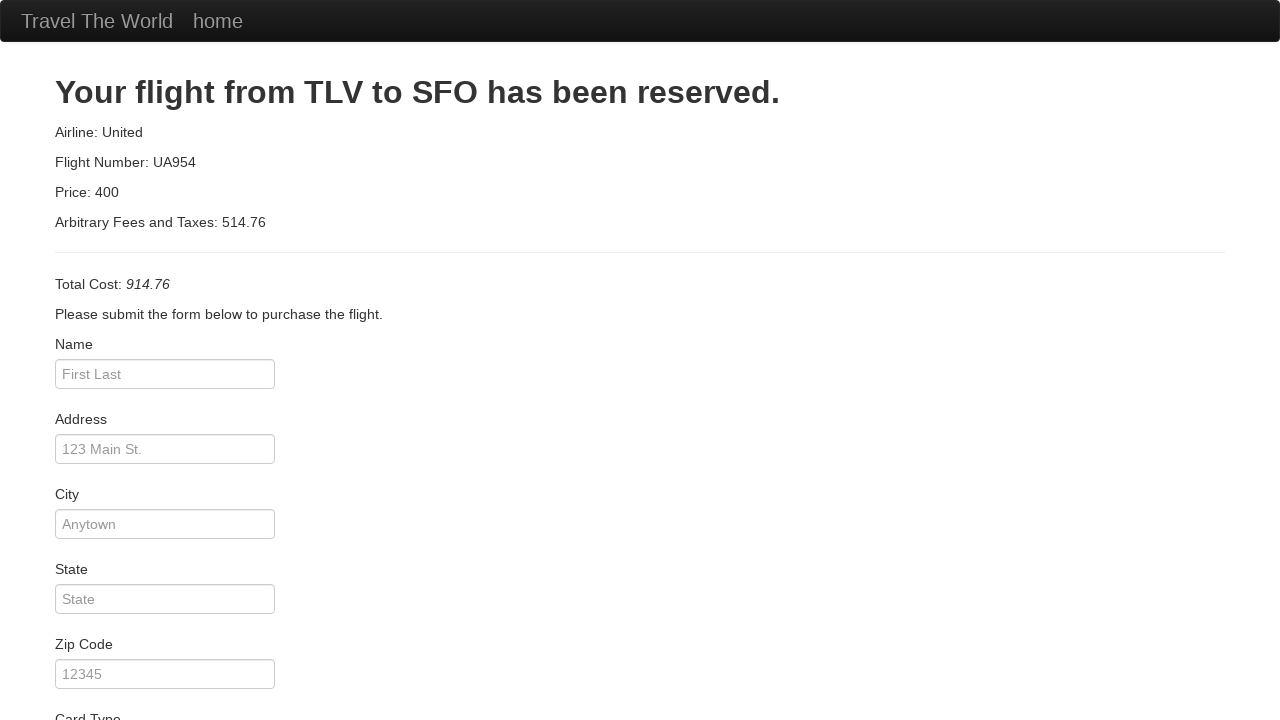

Filled passenger name as John Smith on internal:role=textbox[name="Name"s]
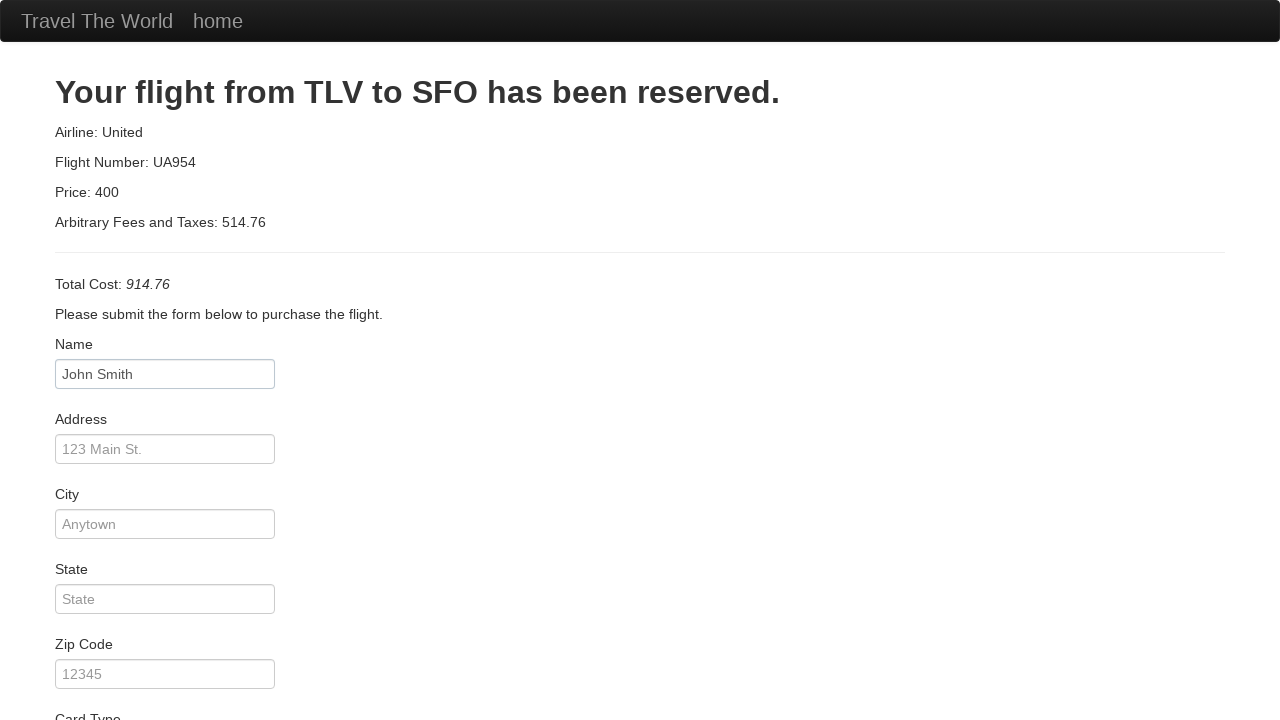

Filled passenger address as 123 Main Street on internal:role=textbox[name="Address"i]
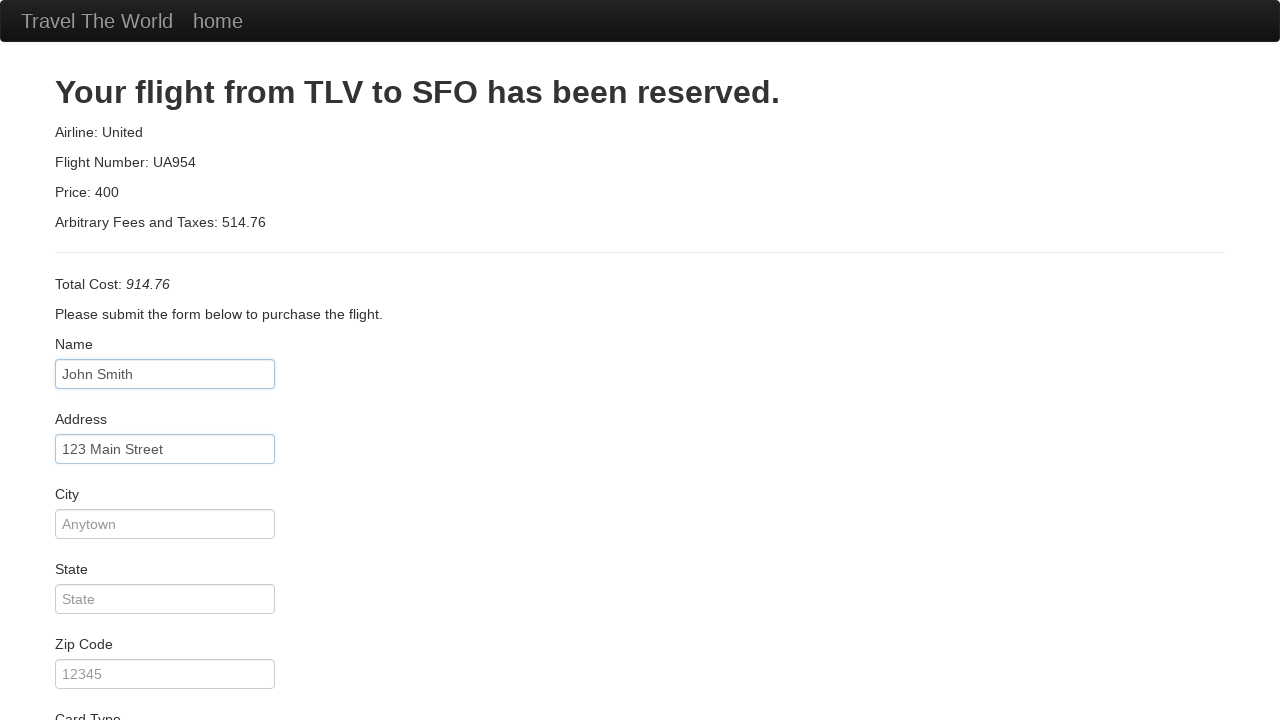

Filled passenger city as Boston on internal:role=textbox[name="City"i]
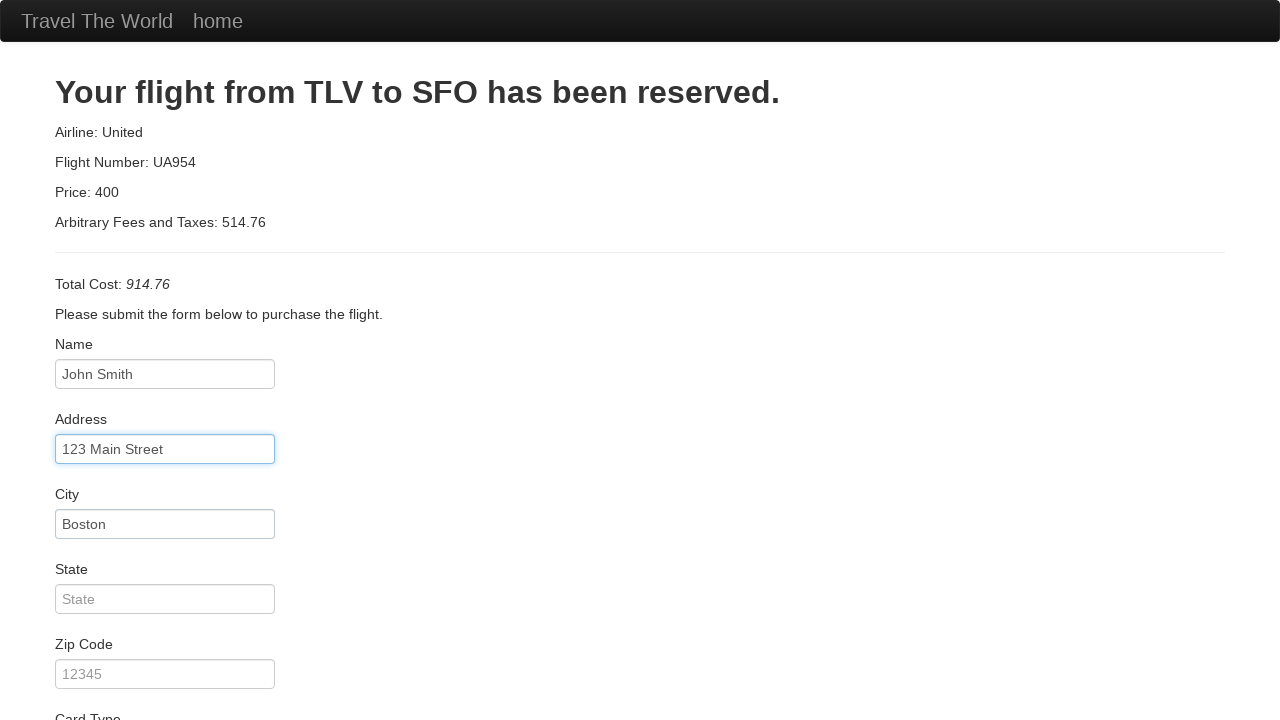

Filled passenger state as MA on internal:role=textbox[name="State"i]
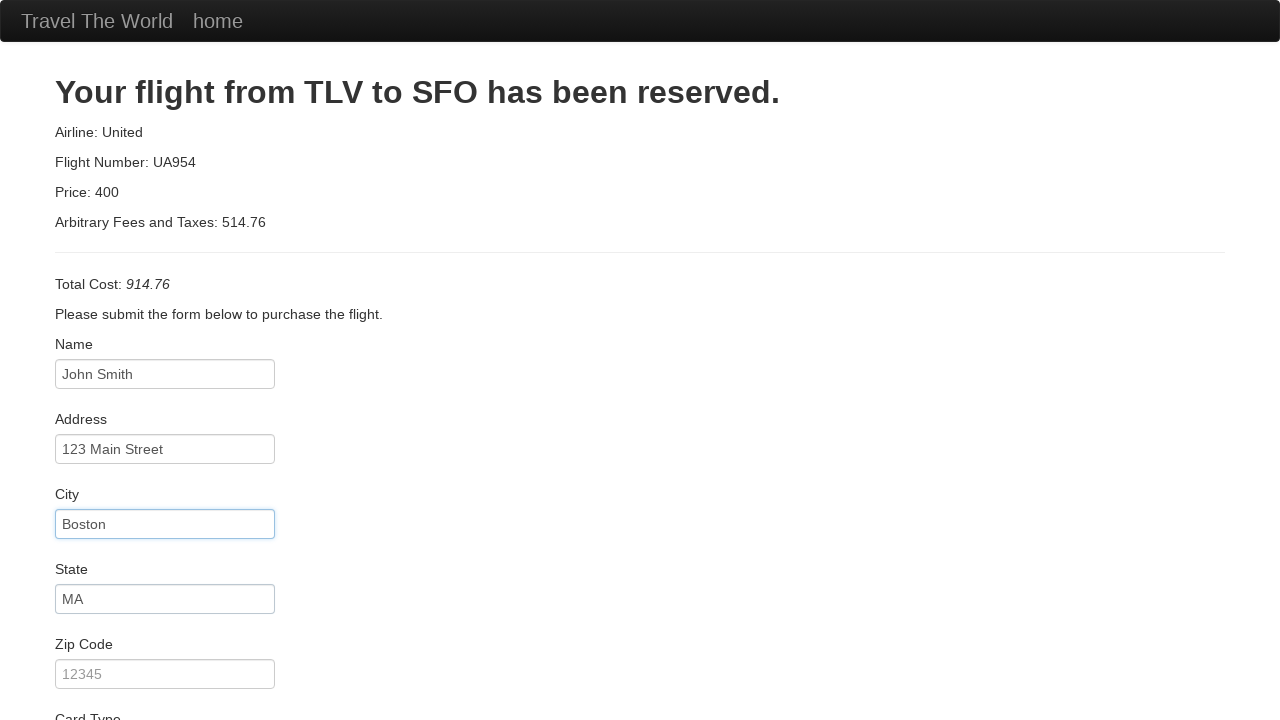

Filled passenger zip code as 02101 on internal:role=textbox[name="Zip Code"i]
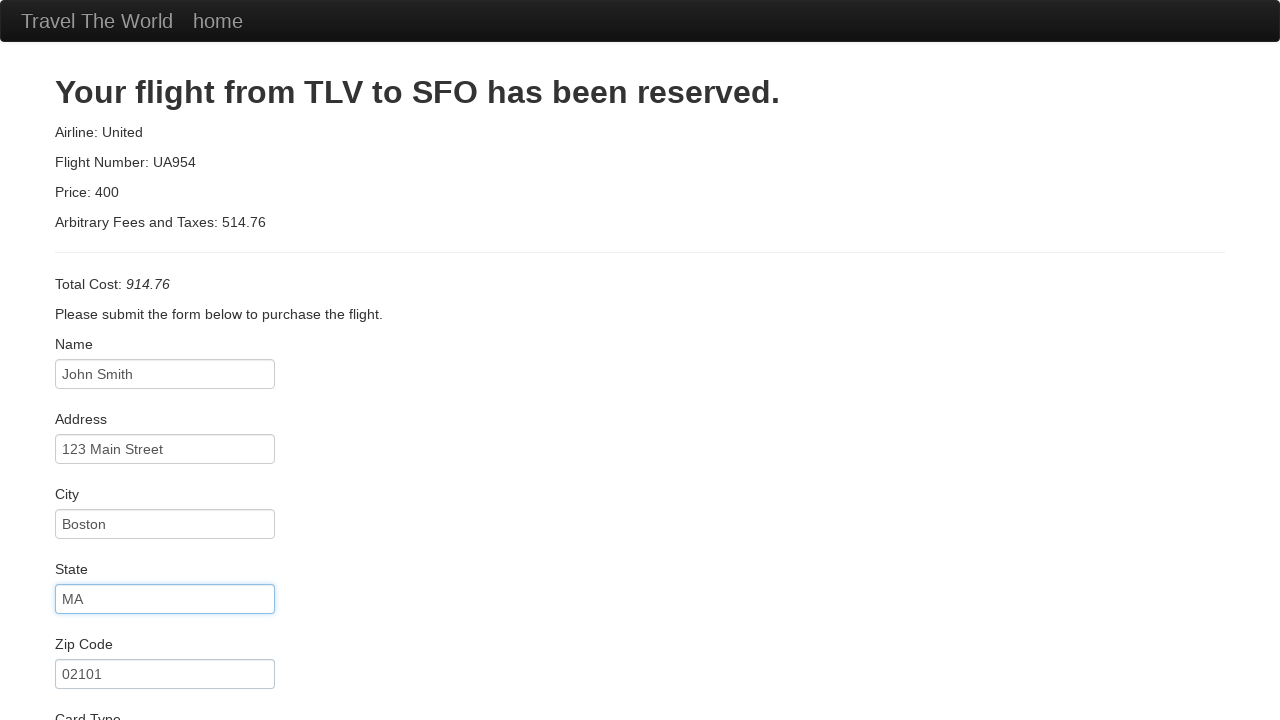

Selected Visa as card type on #cardType
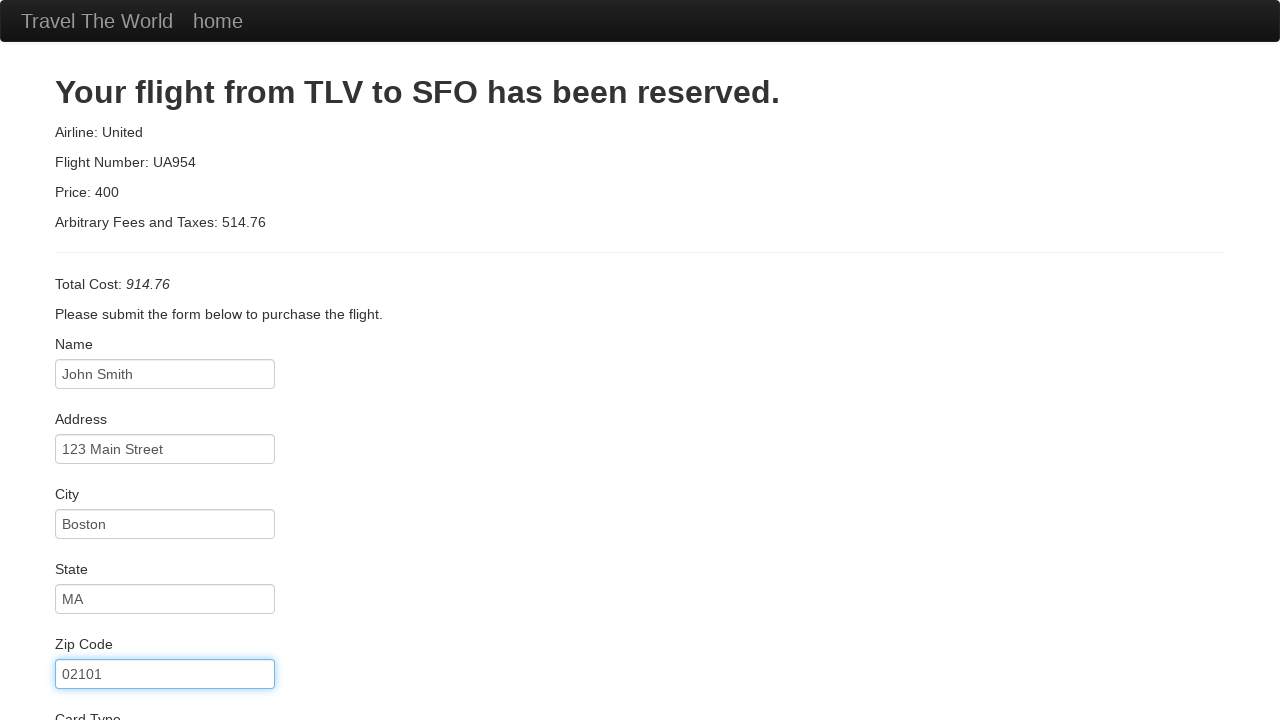

Filled credit card number on internal:role=textbox[name="Credit Card Number"i]
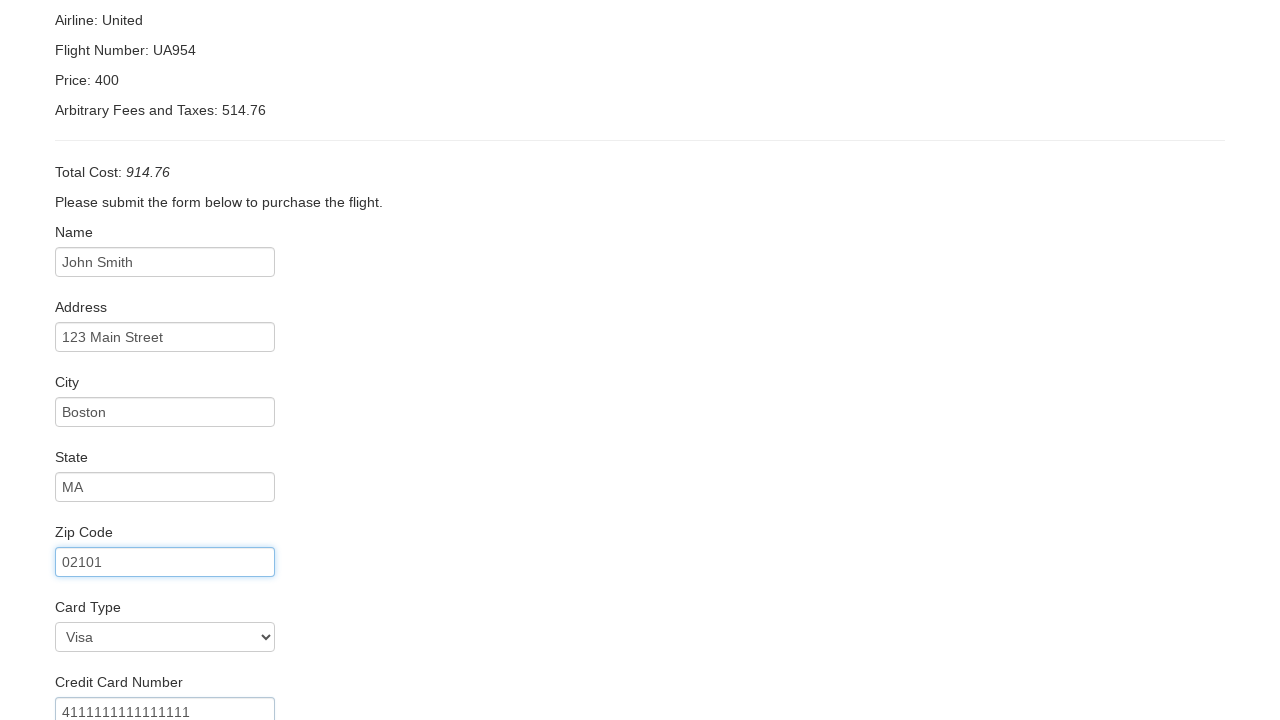

Filled card expiration month as 12 on internal:role=textbox[name="Month"i]
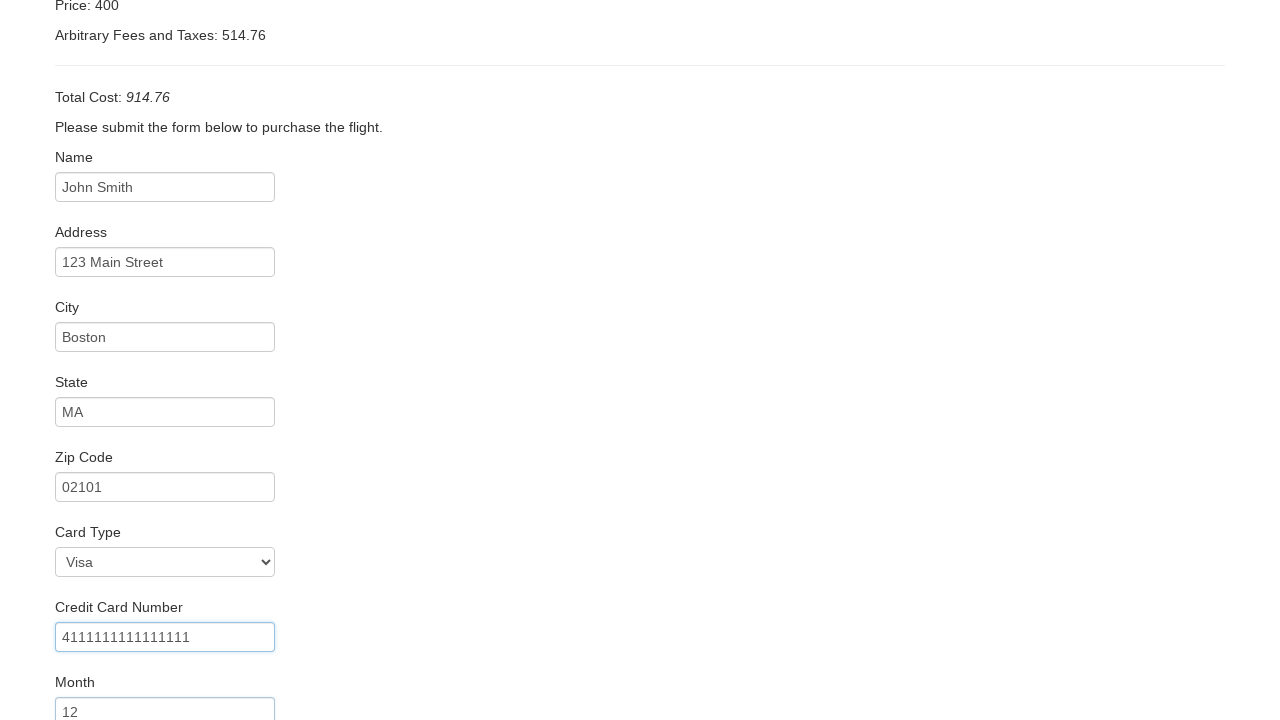

Filled card expiration year as 2025 on internal:role=textbox[name="Year"i]
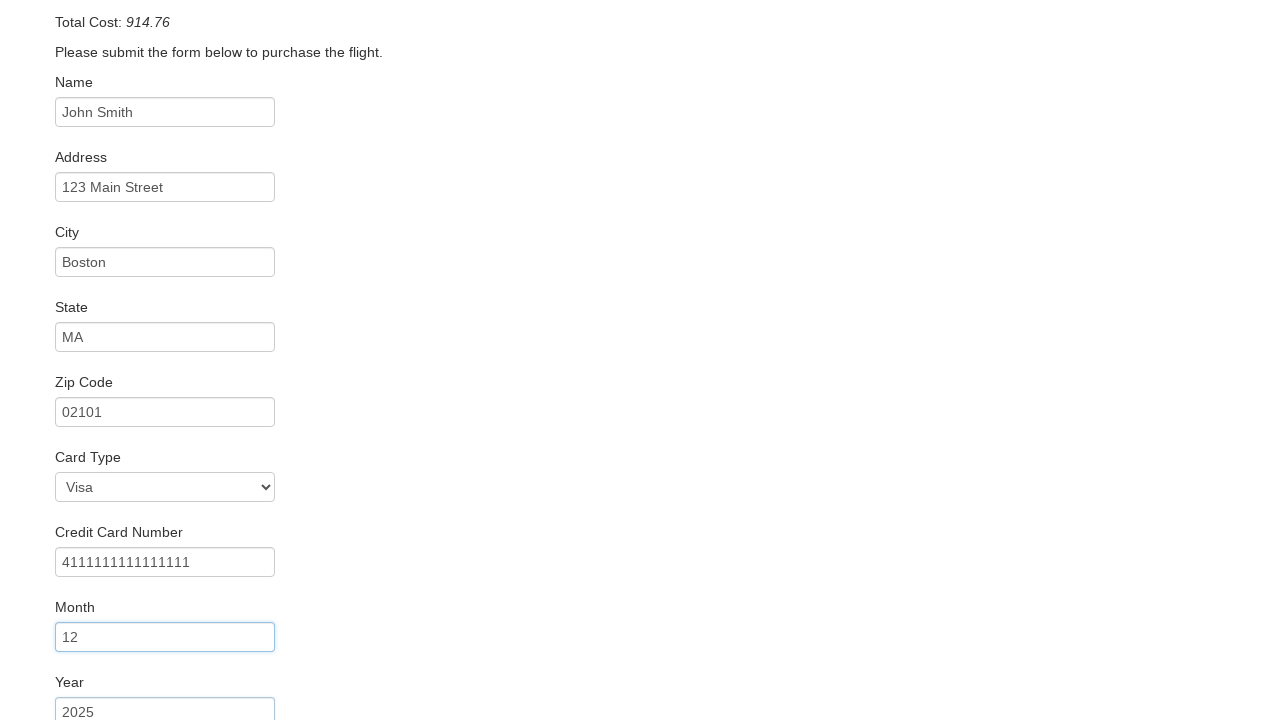

Filled name on card as John Smith on internal:role=textbox[name="Name on Card"i]
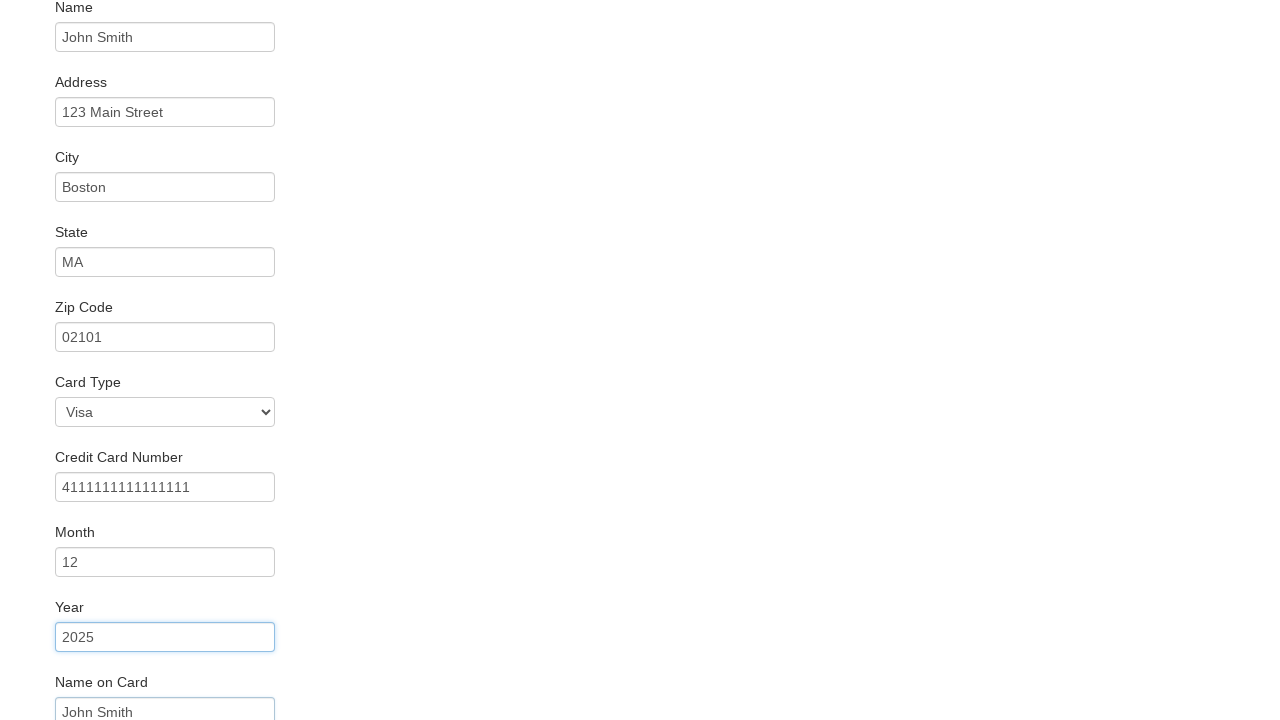

Checked Remember me checkbox
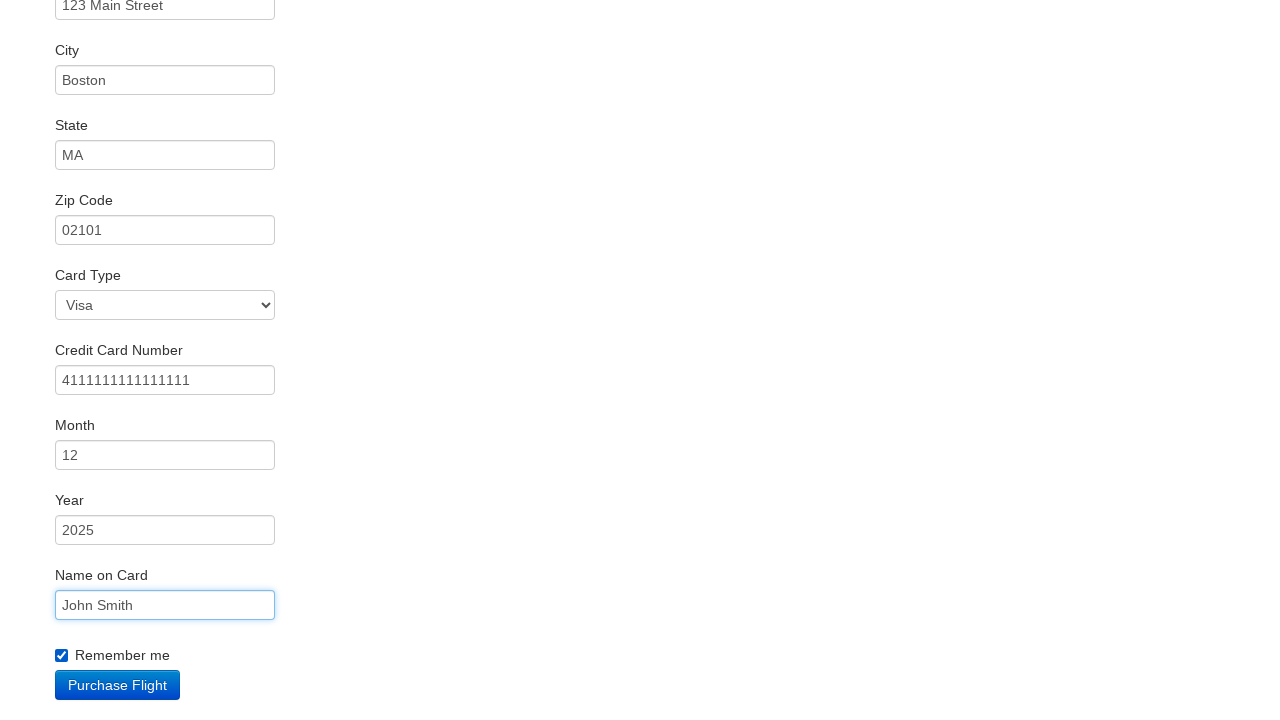

Clicked Purchase Flight button at (118, 685) on internal:role=button[name="Purchase Flight"i]
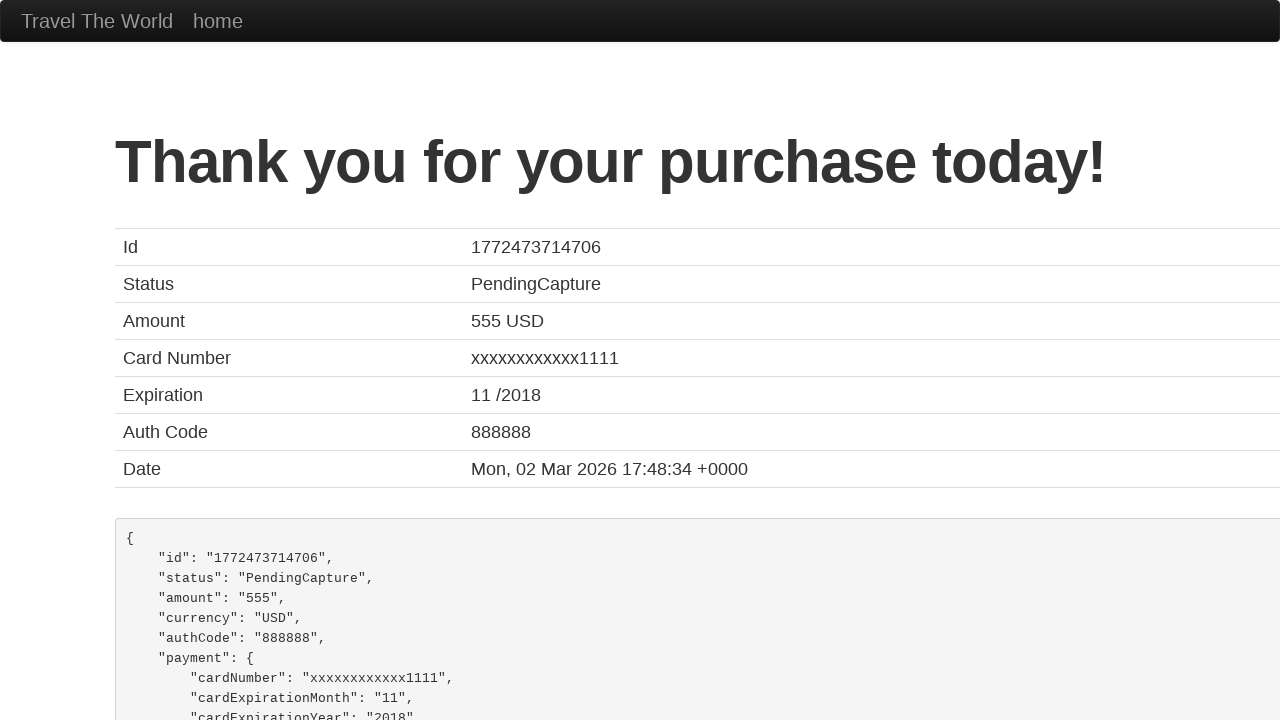

Verified purchase confirmation message displayed
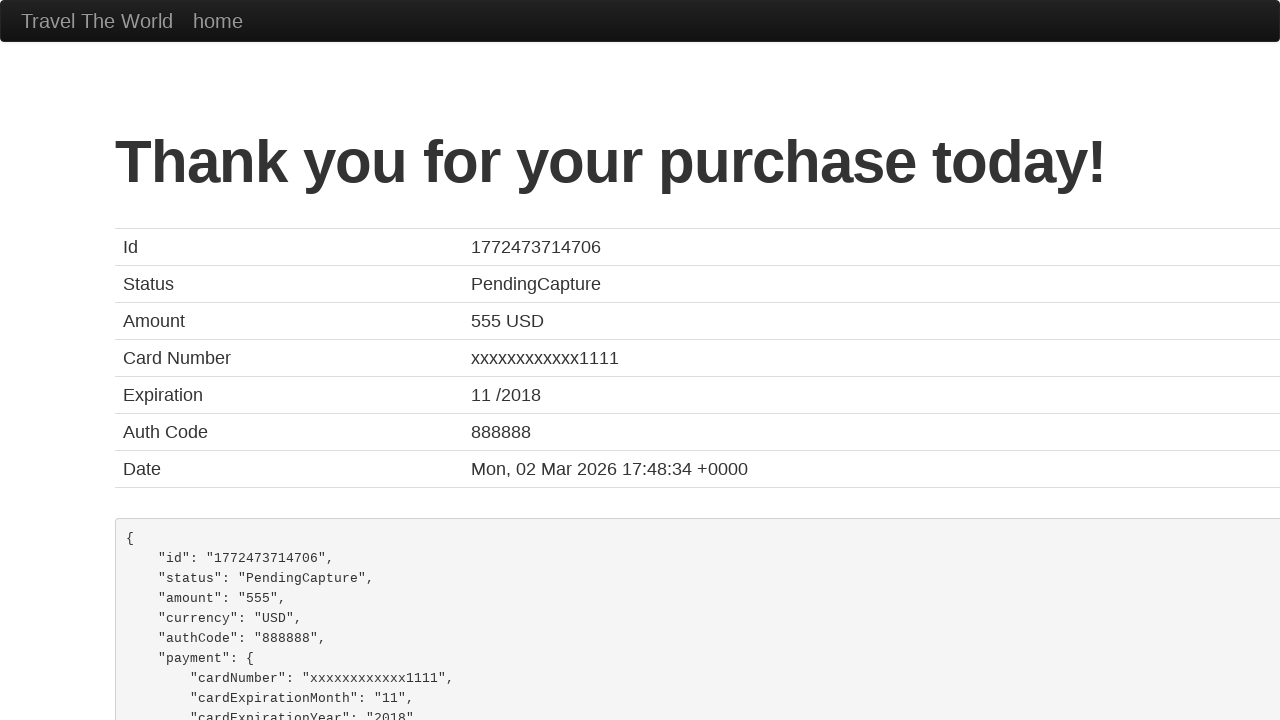

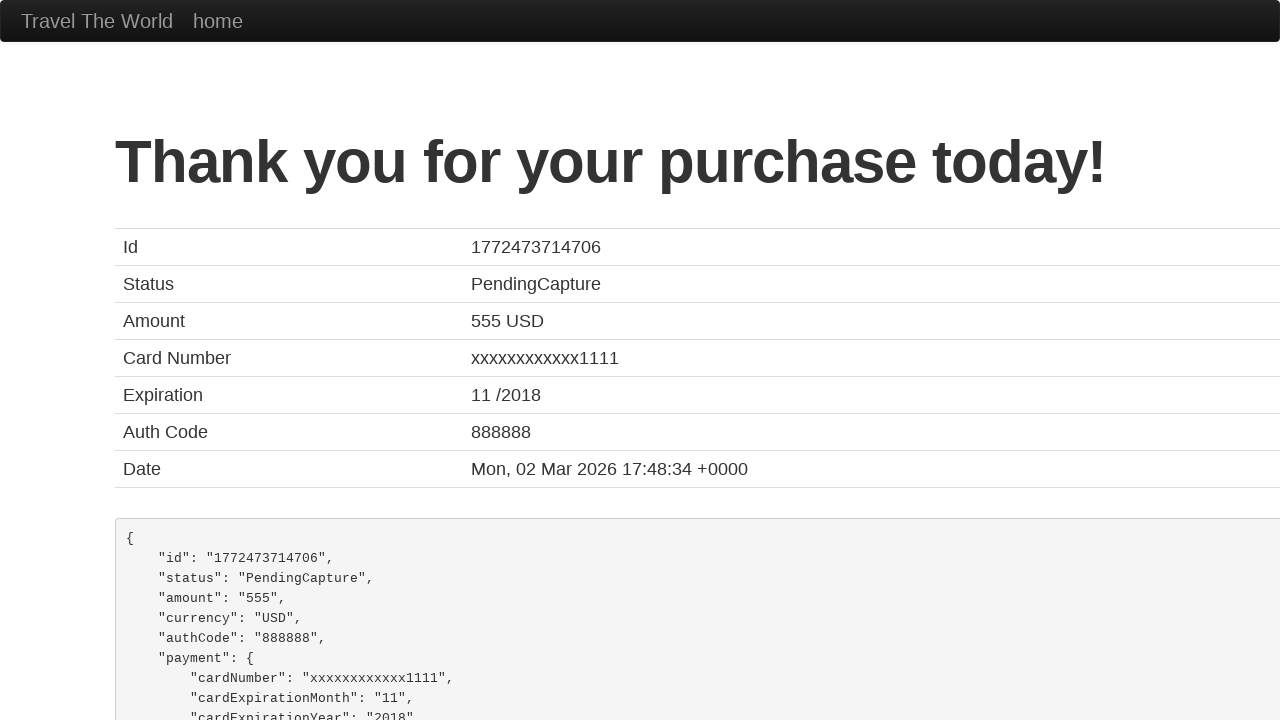